Tests that form validation prevents submission when only partial data (name only) is provided, showing appropriate error messages.

Starting URL: https://parabank.parasoft.com/parabank/contact.htm

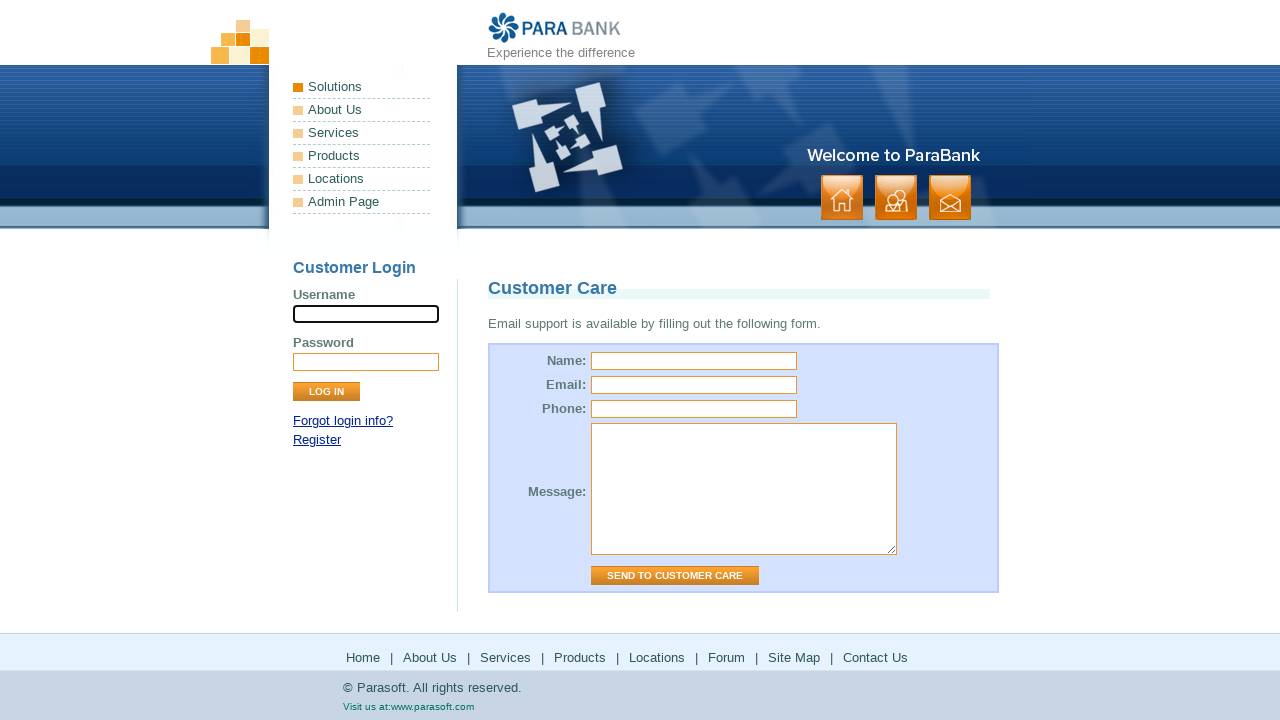

Waited for page to fully load with networkidle state
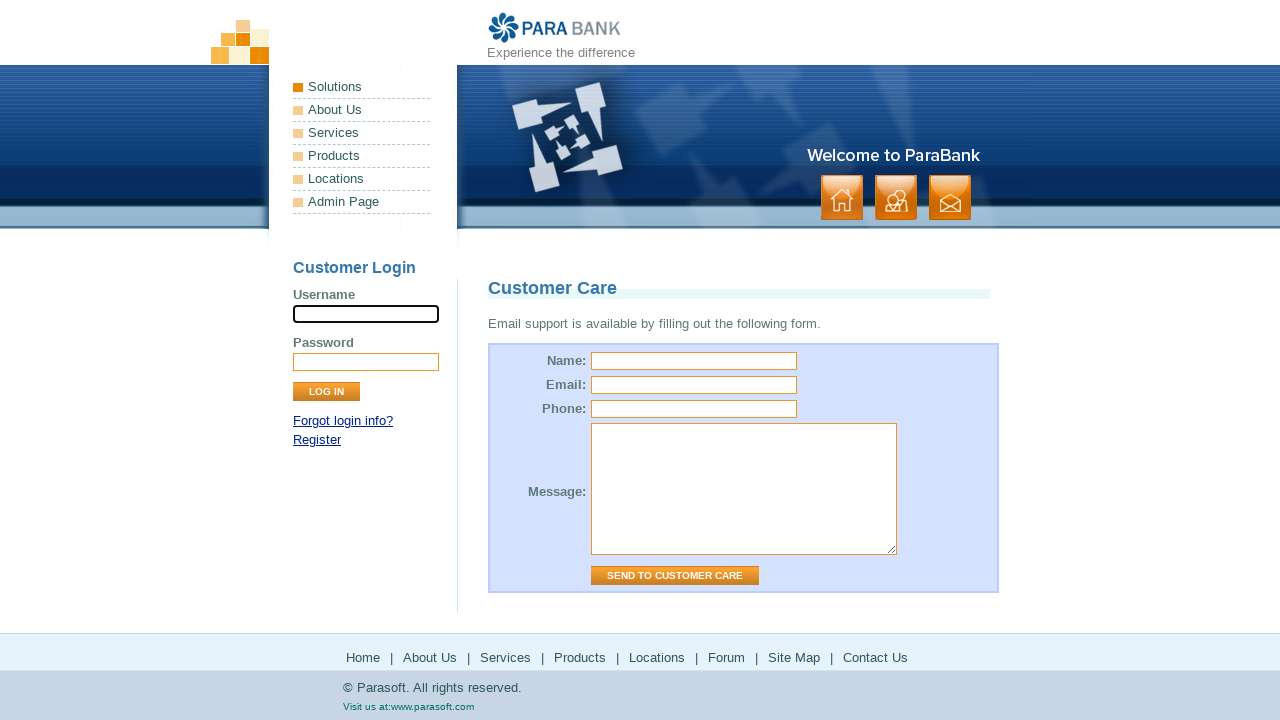

Filled name field with 'Test User' (partial data only) on input[name="name"]
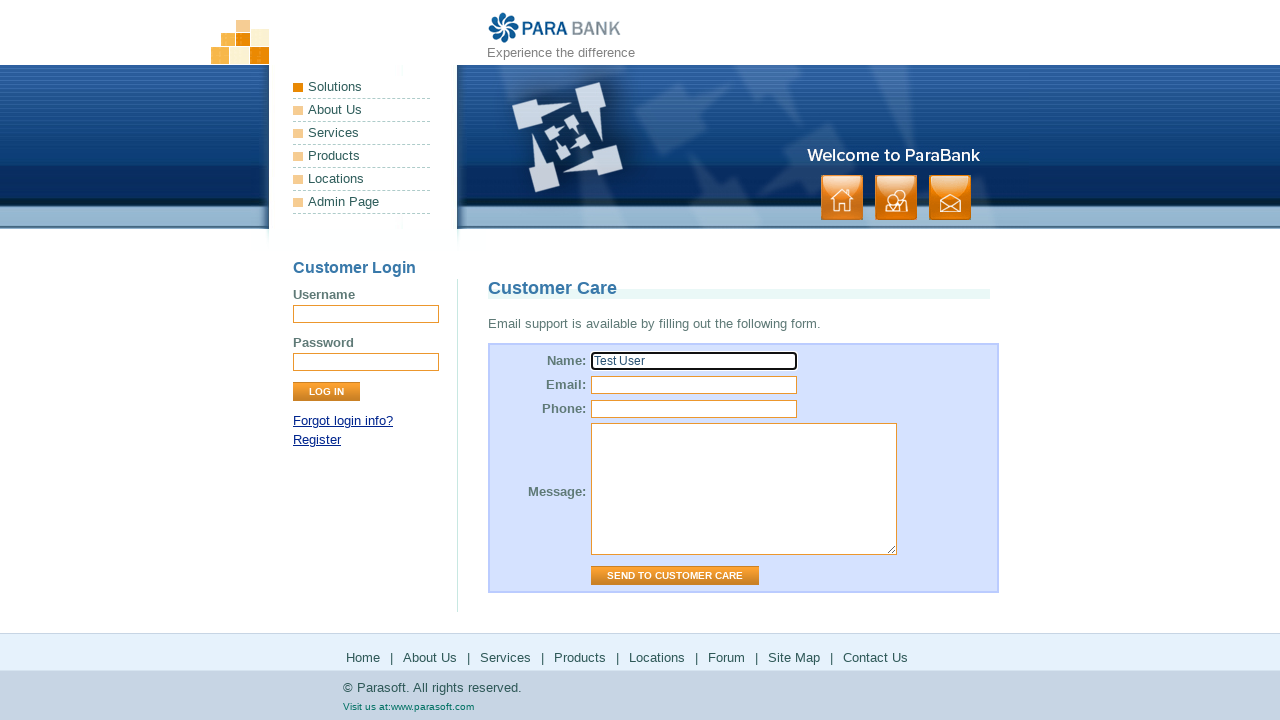

Clicked 'Send to Customer Care' submit button at (675, 576) on input[value="Send to Customer Care"]
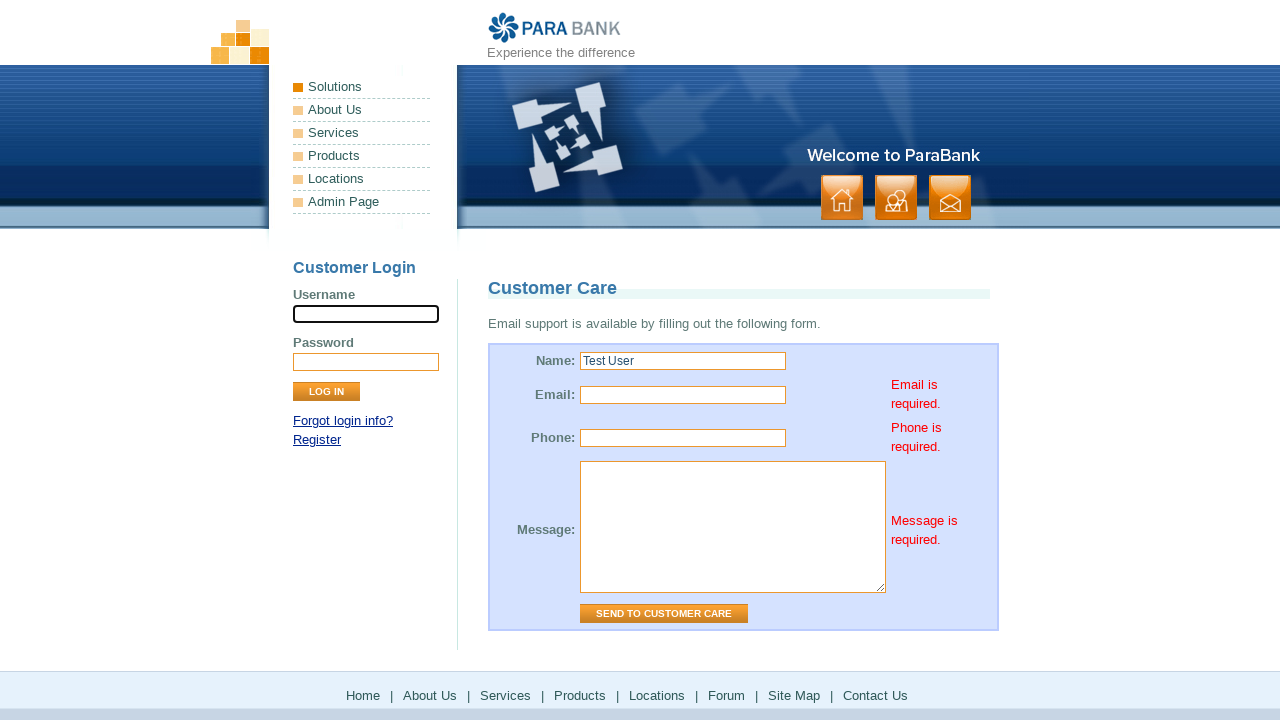

Waited 1 second for validation errors to appear
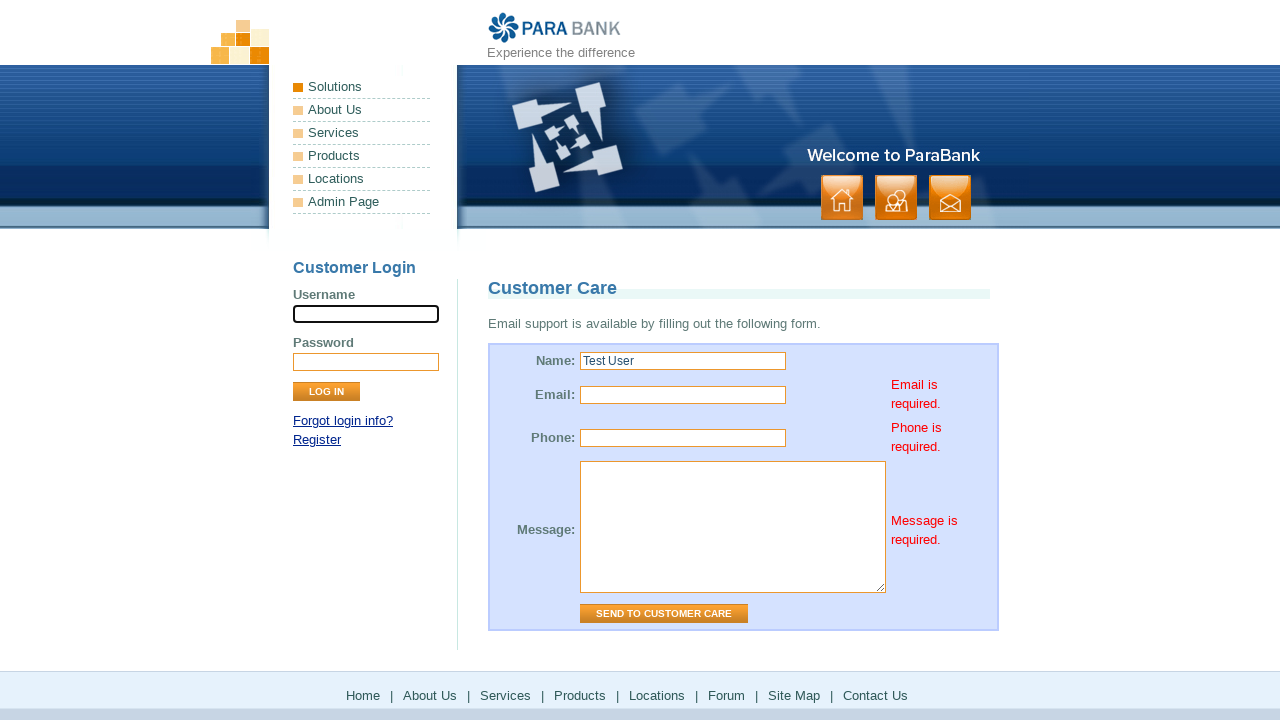

Verified 'Email is required.' error message is displayed
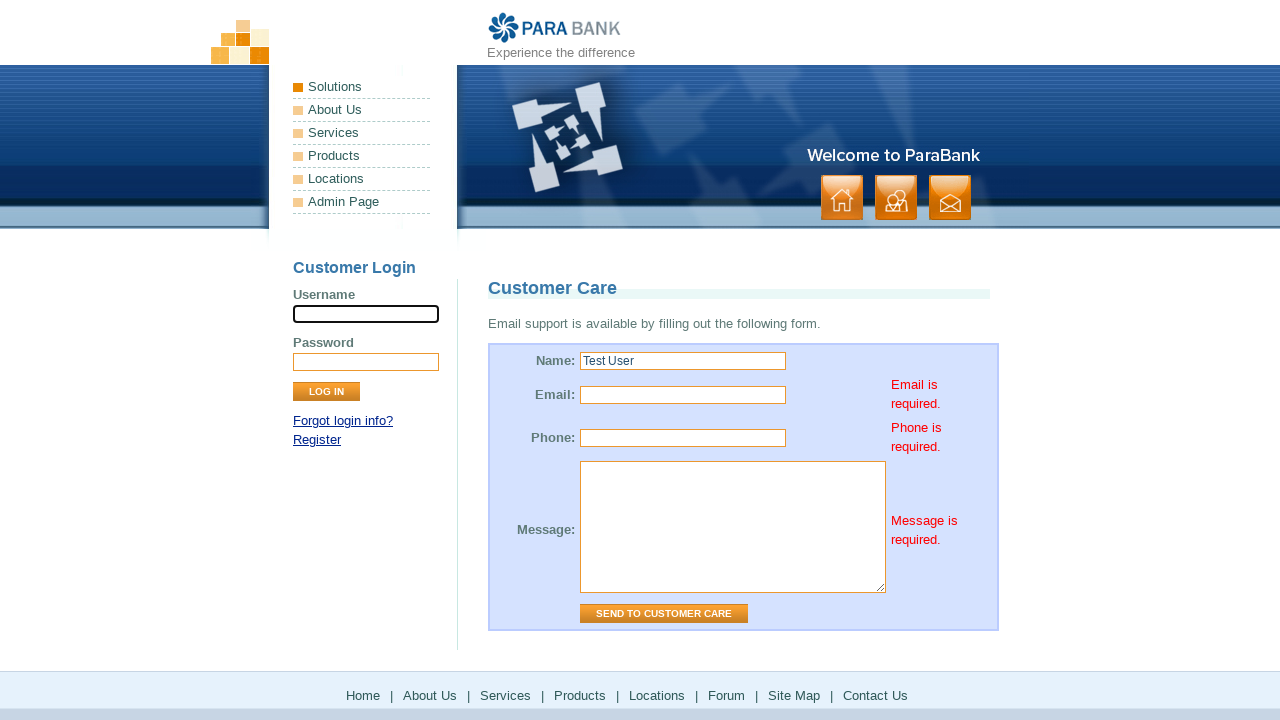

Verified 'Phone is required.' error message is displayed
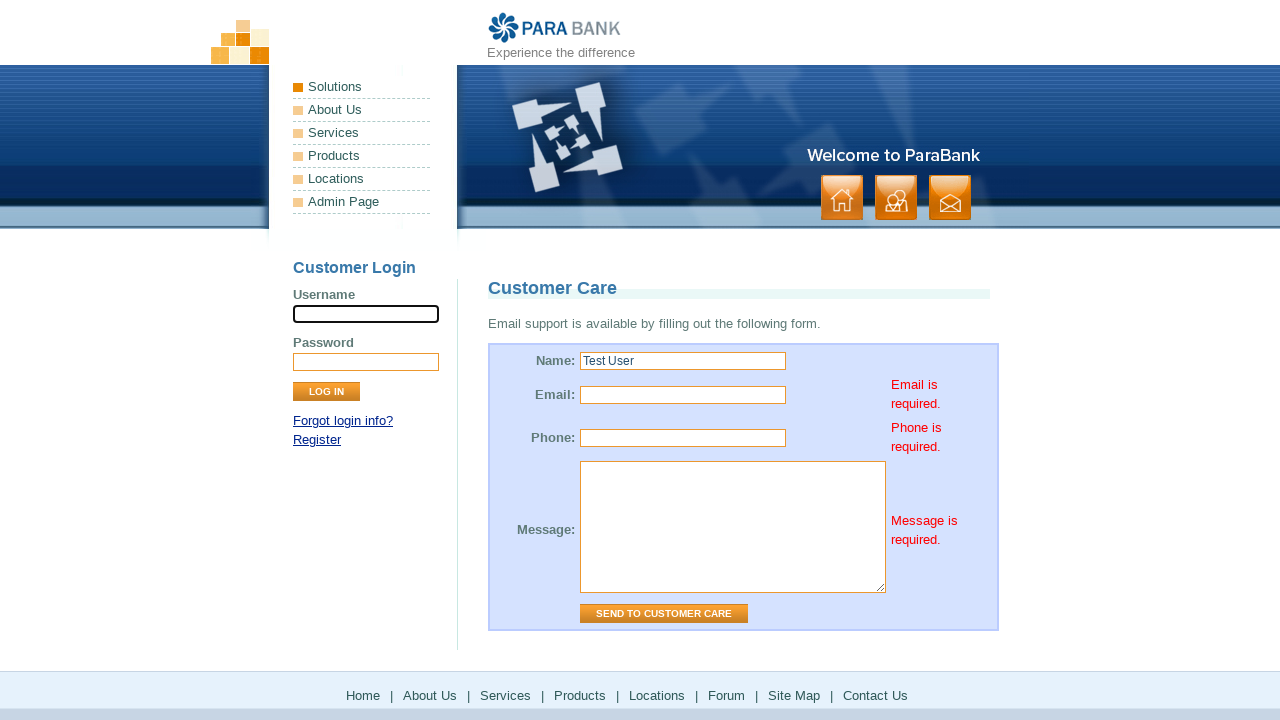

Verified 'Message is required.' error message is displayed
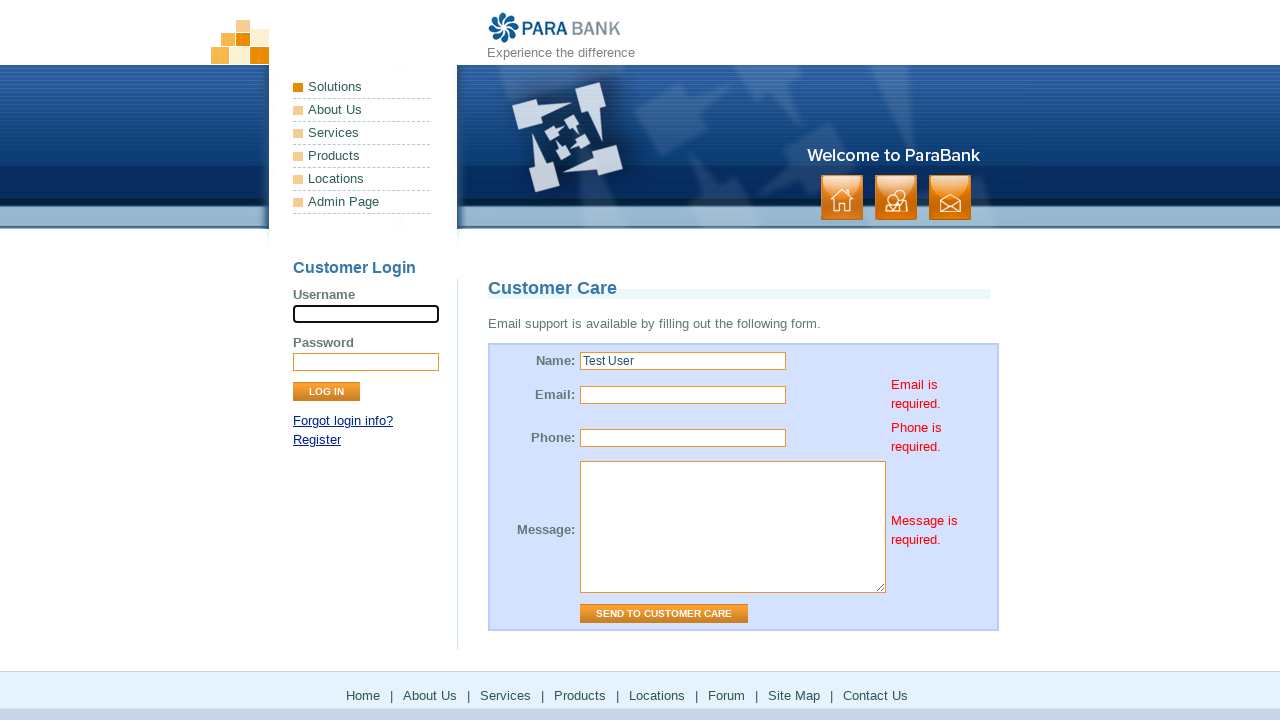

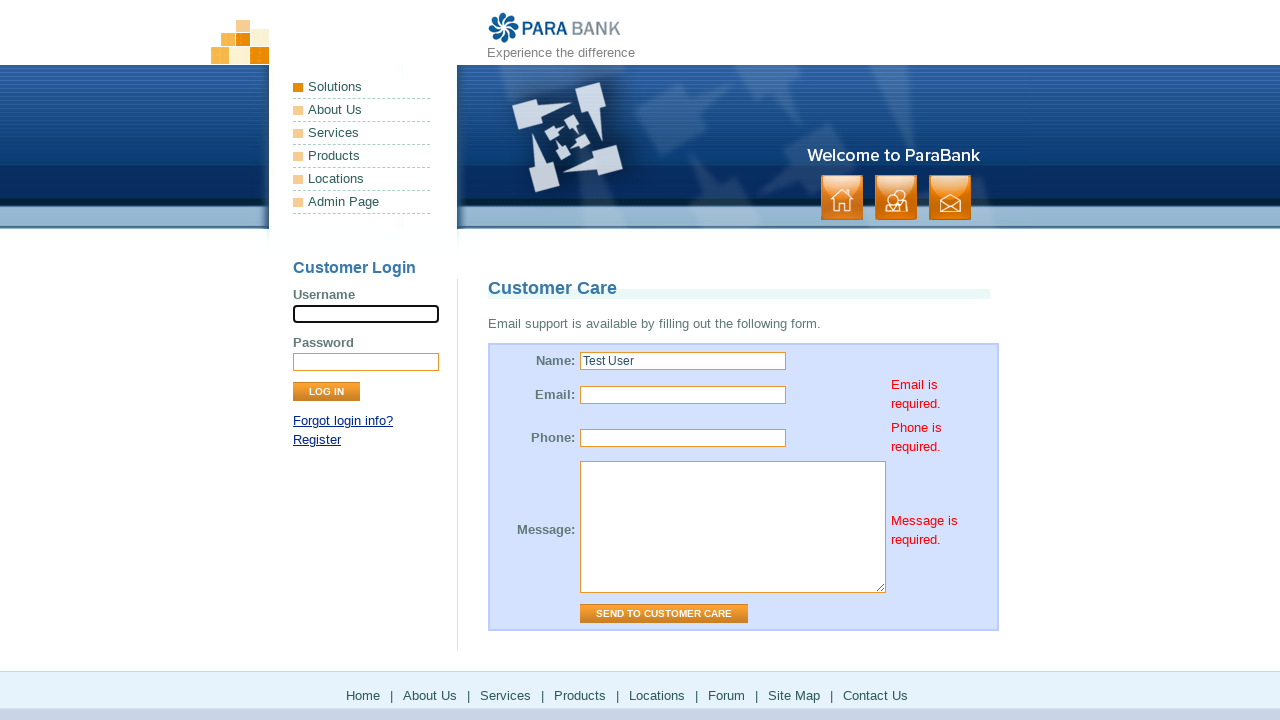